Tests browser window management by cycling through fullscreen, minimize, and maximize window states on the Selenium documentation page.

Starting URL: https://www.selenium.dev/documentation/

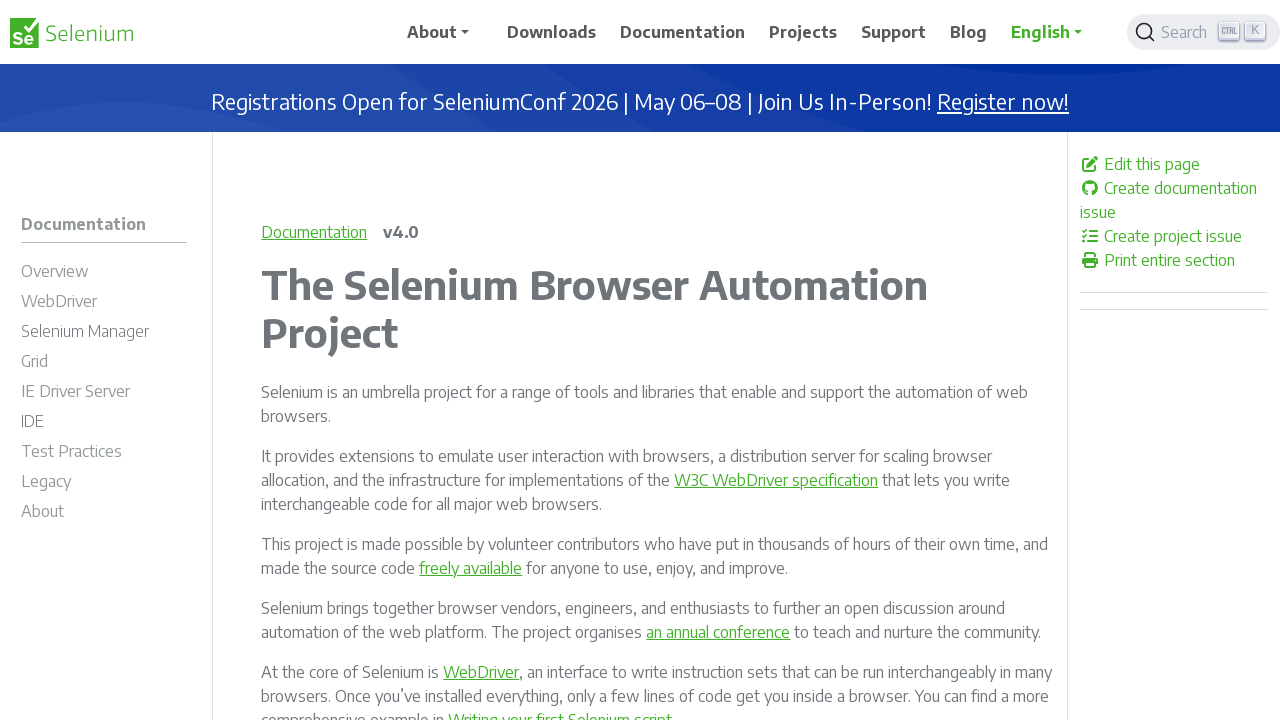

Set viewport to fullscreen size (1920x1080)
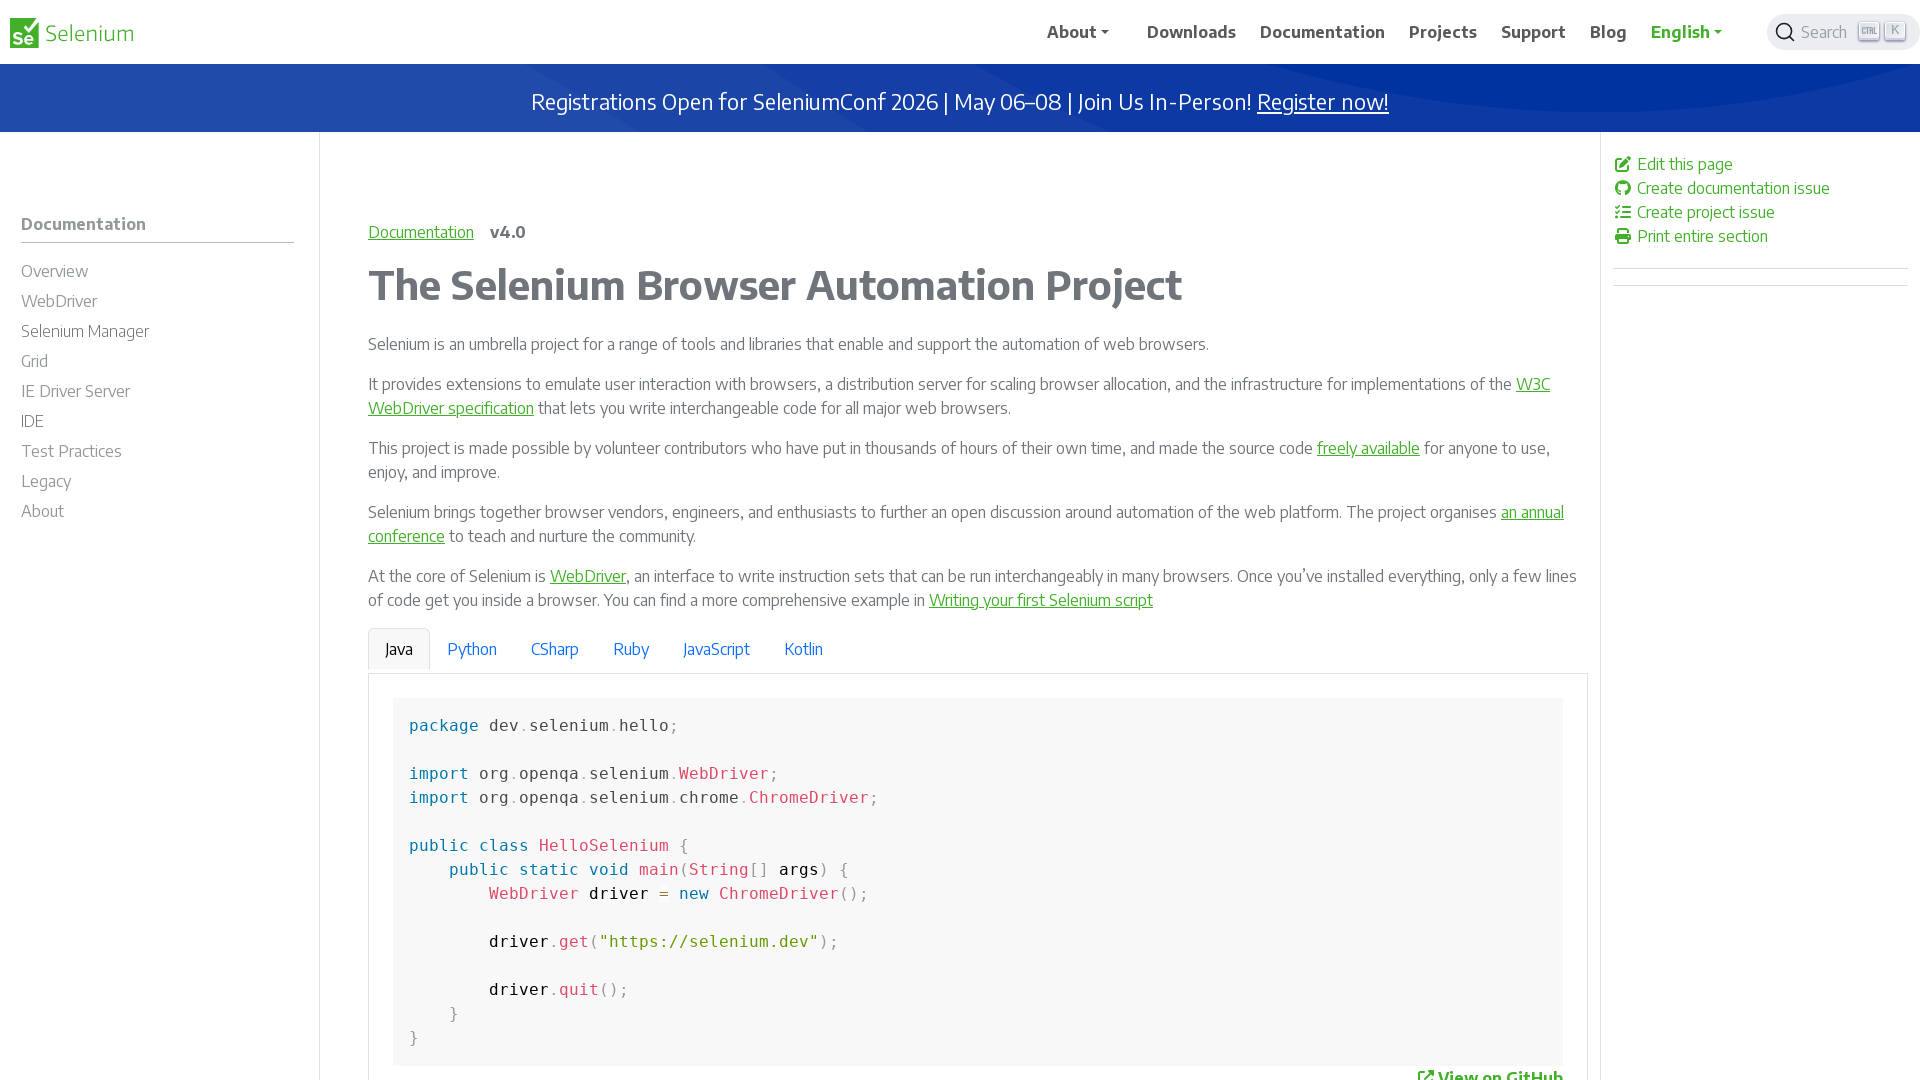

Waited 1 second in fullscreen state
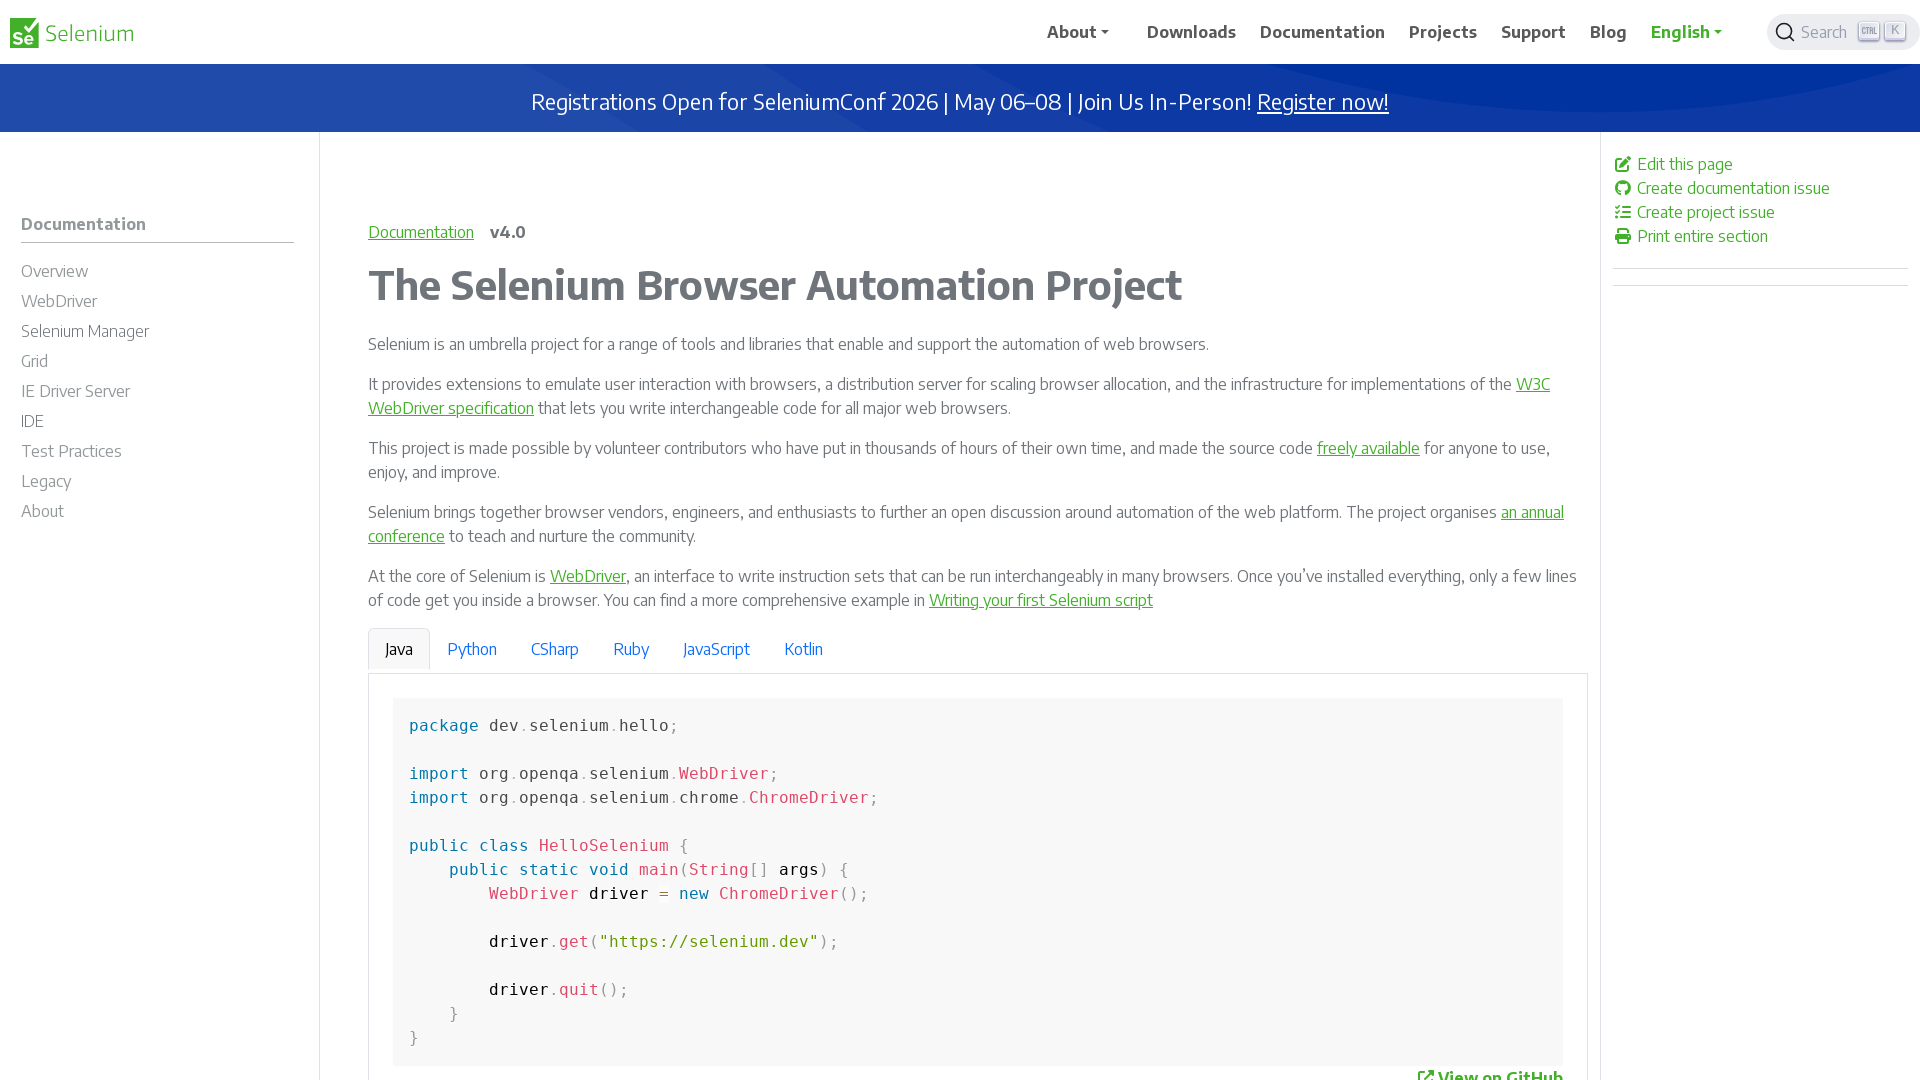

Set viewport to minimized size (800x600)
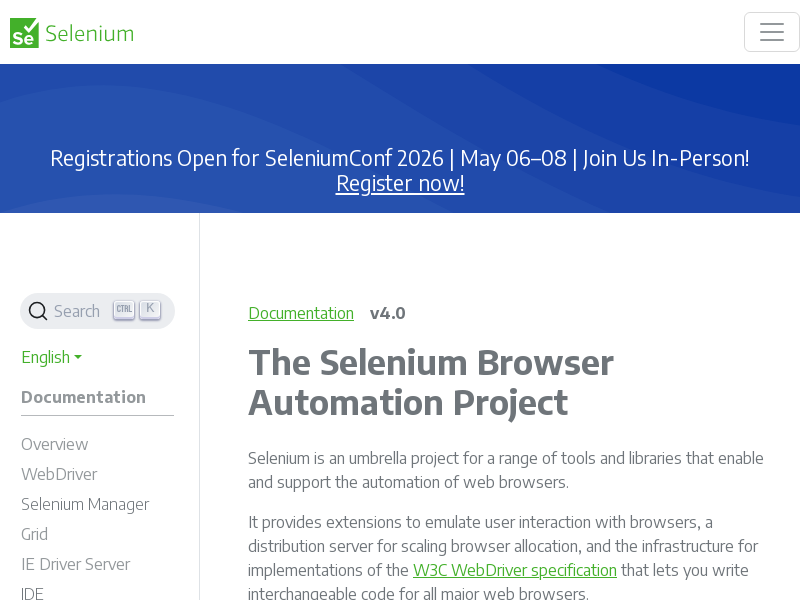

Waited 1 second in minimized state
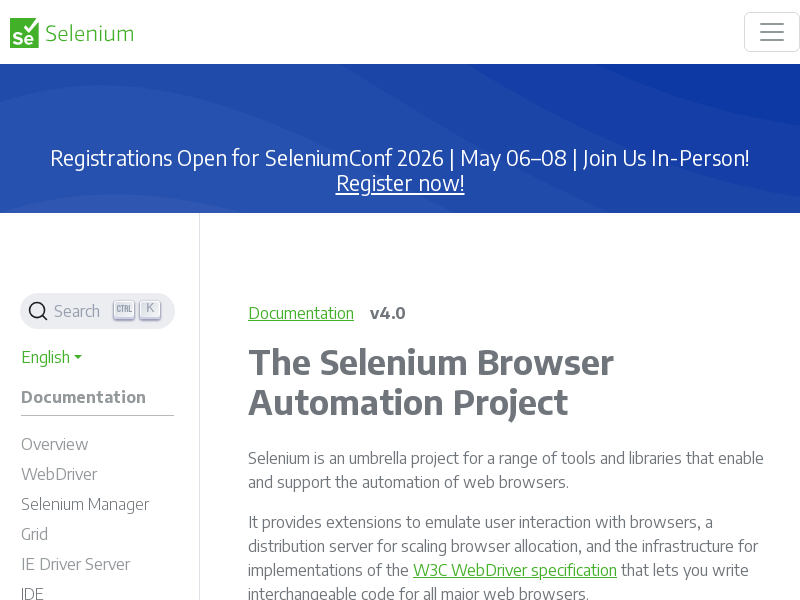

Set viewport to maximized size (1920x1080)
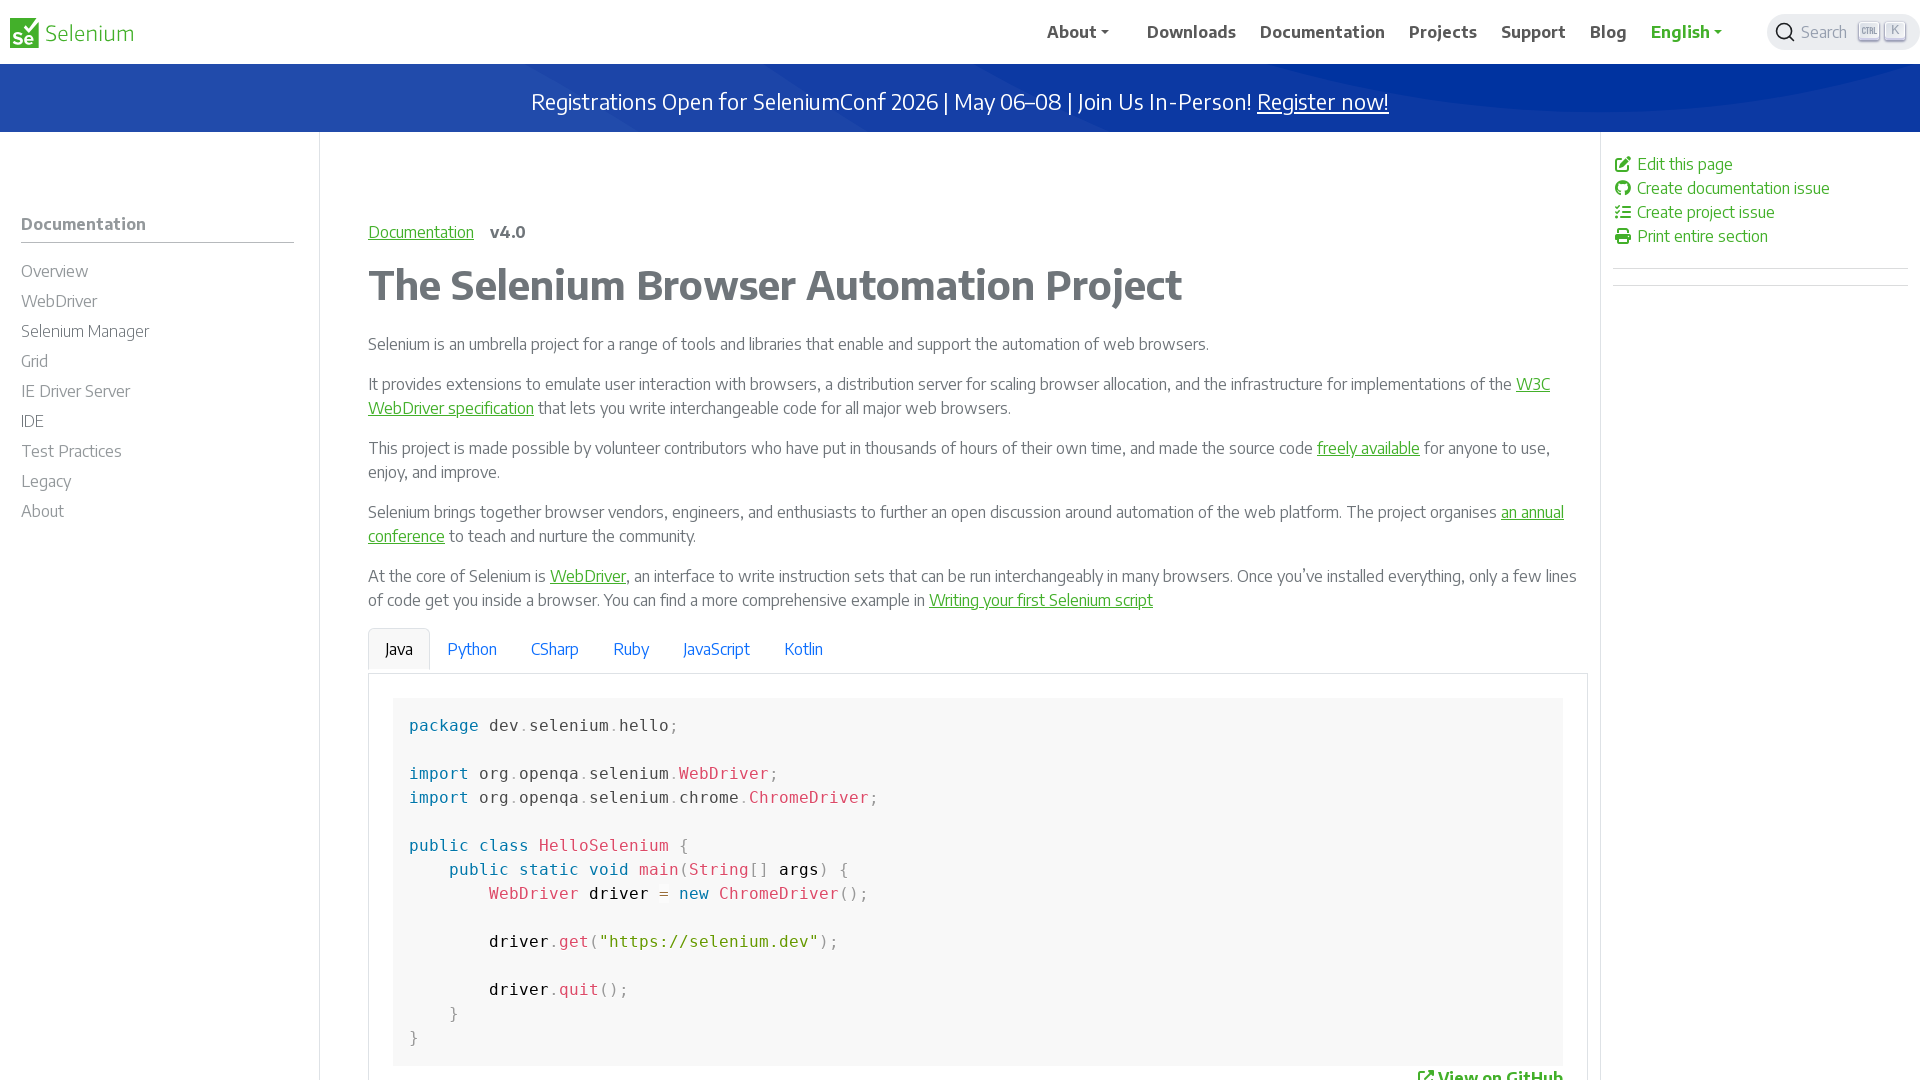

Waited 1 second in maximized state
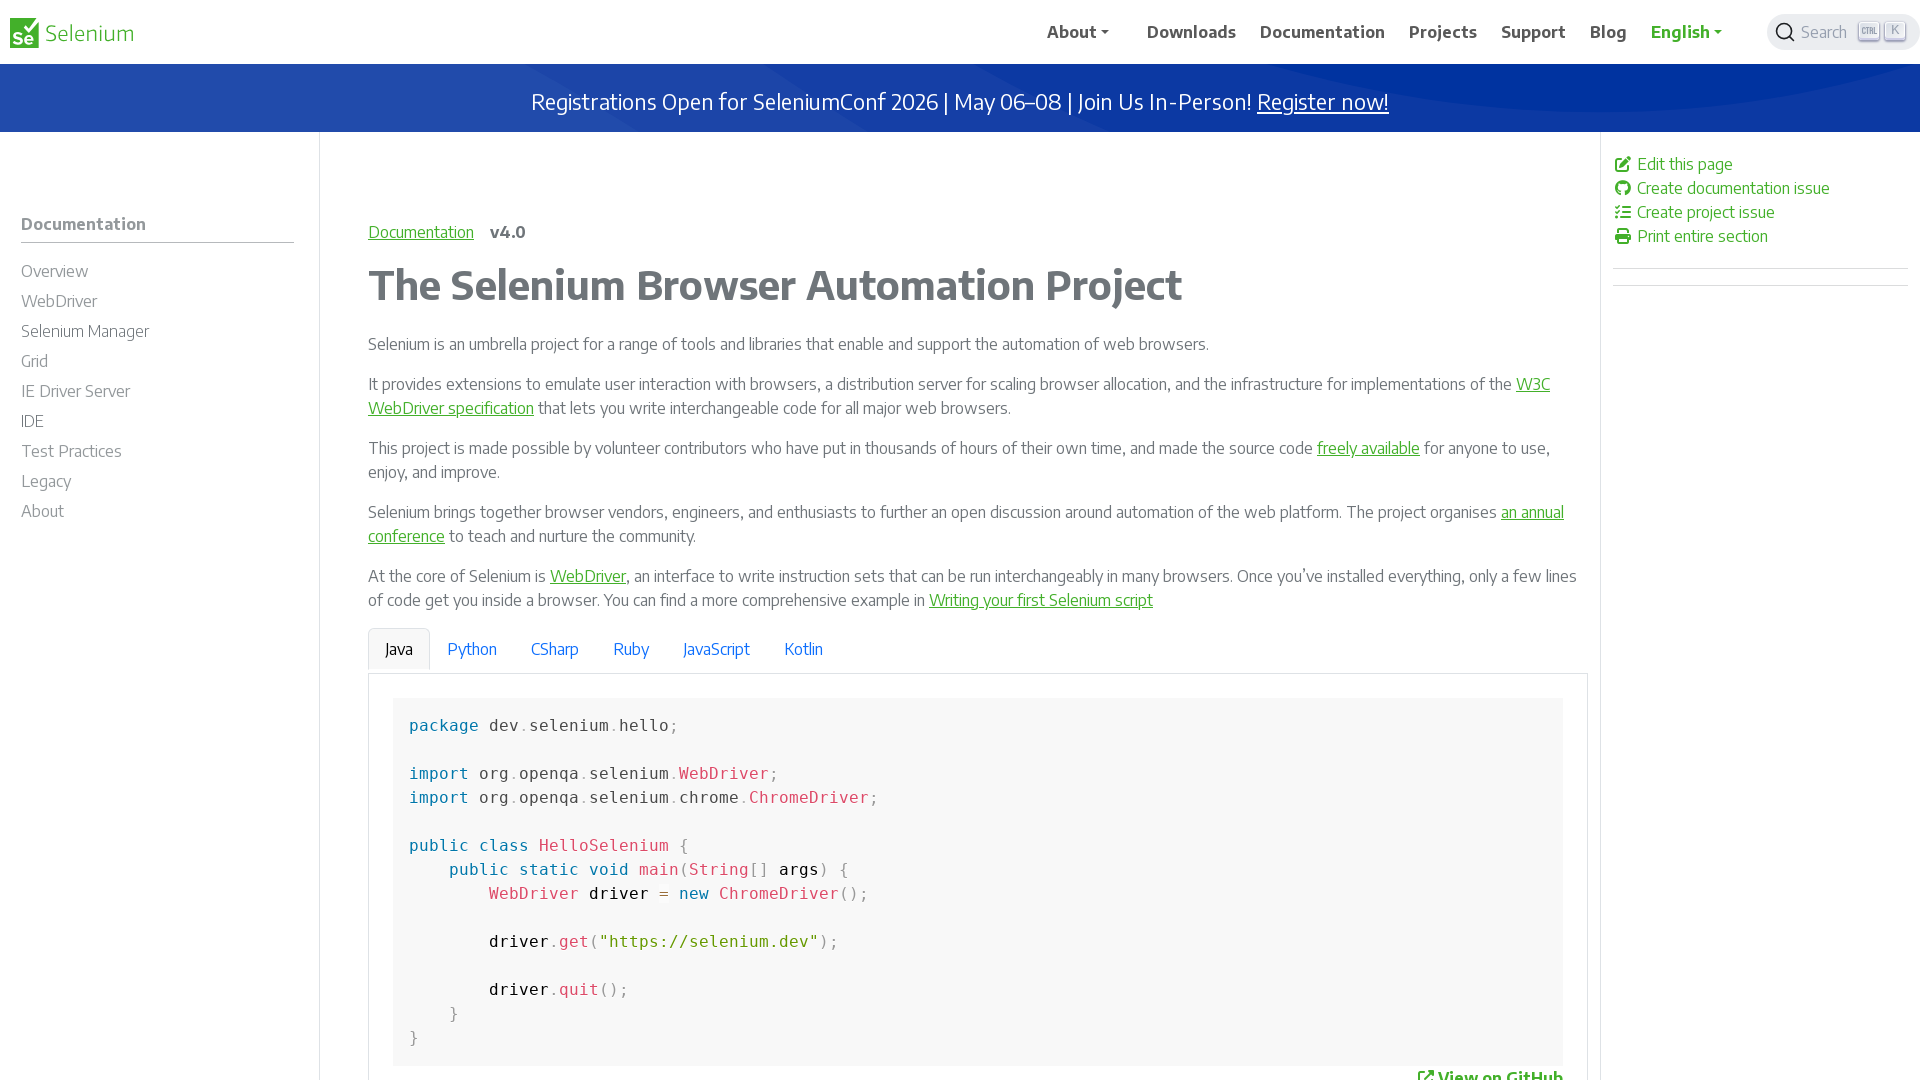

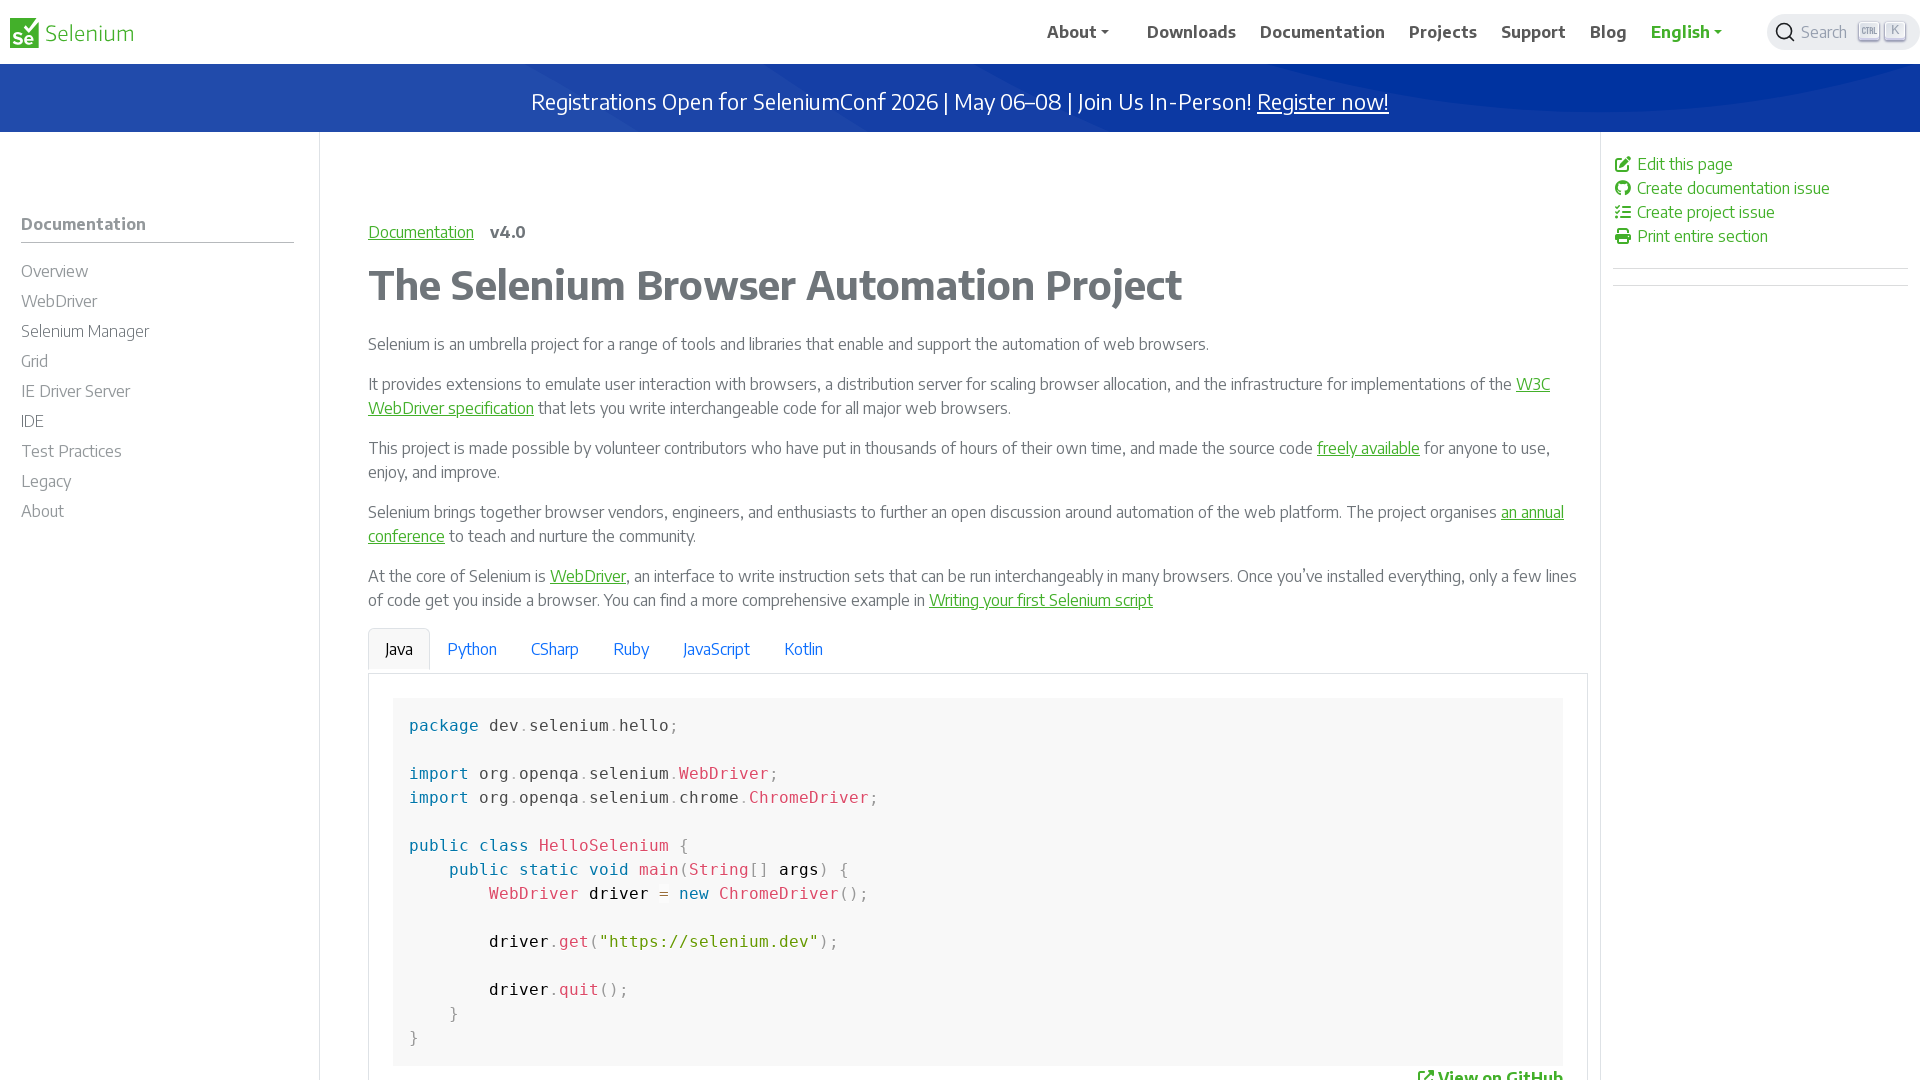